Tests auto-suggestive dropdown by typing partial country name and selecting from the suggestions that appear

Starting URL: https://rahulshettyacademy.com/AutomationPractice/

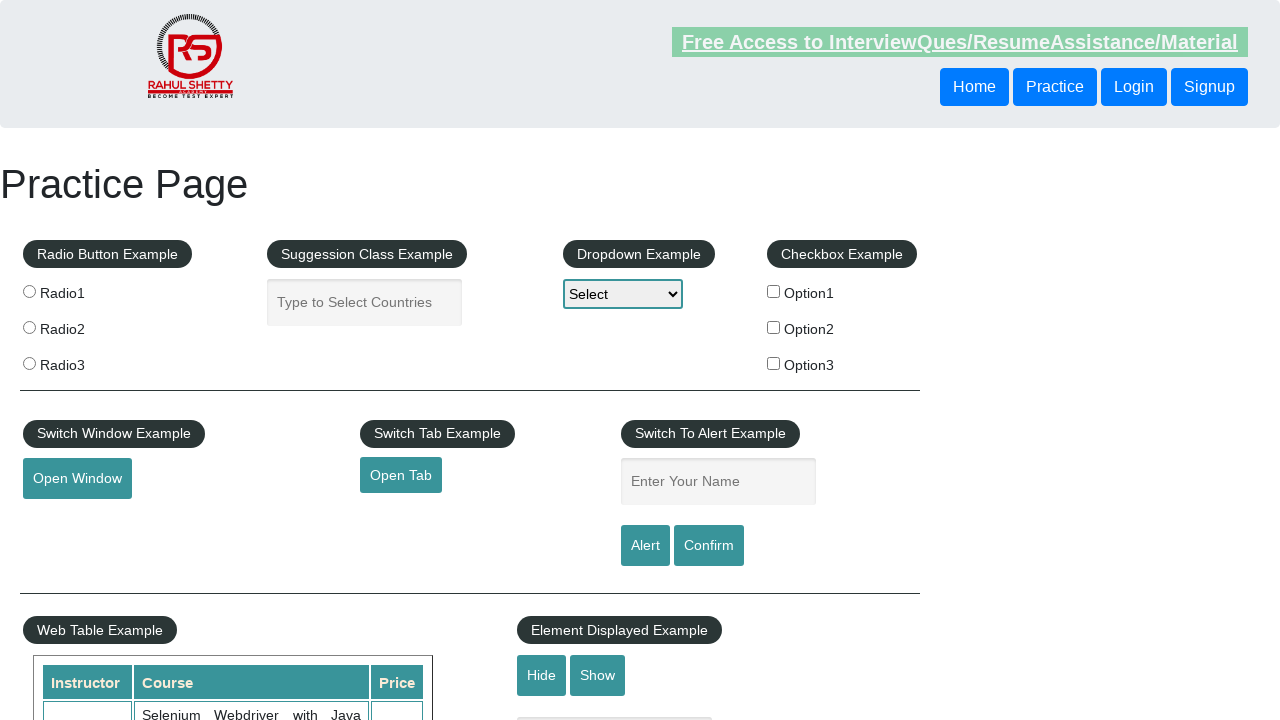

Navigated to AutomationPractice page
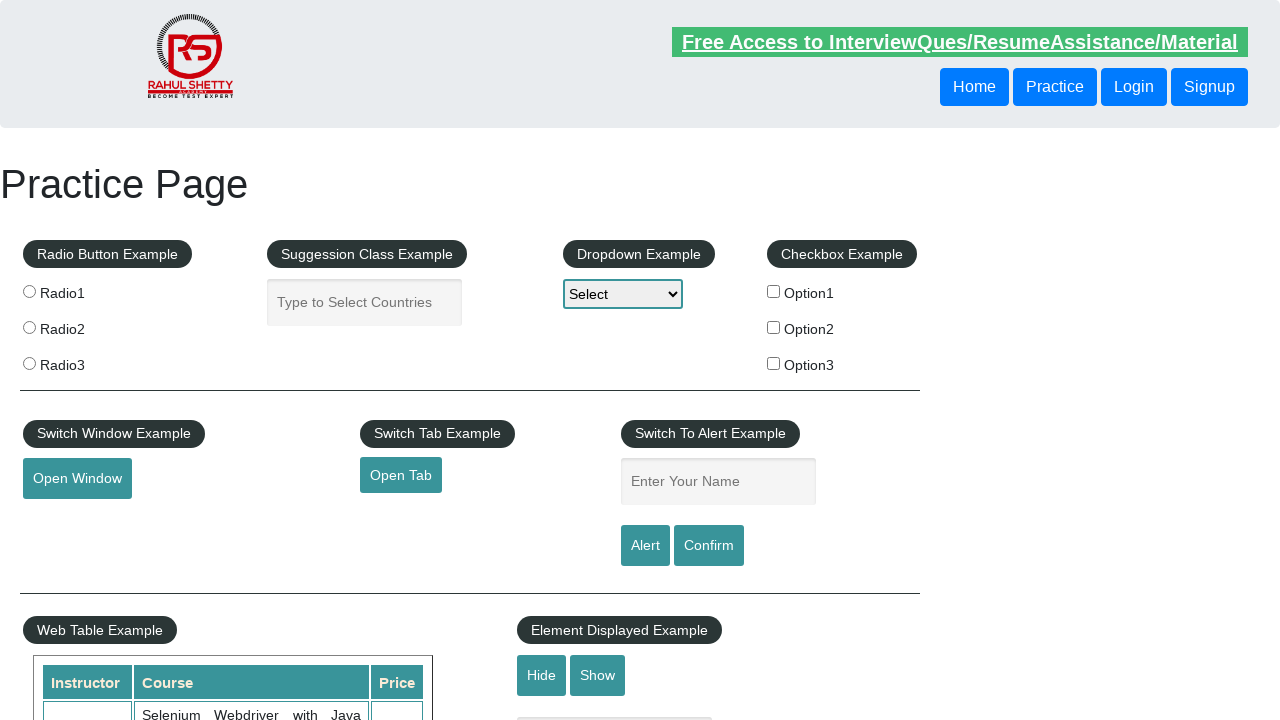

Typed 'ind' in autocomplete field to trigger suggestions on #autocomplete
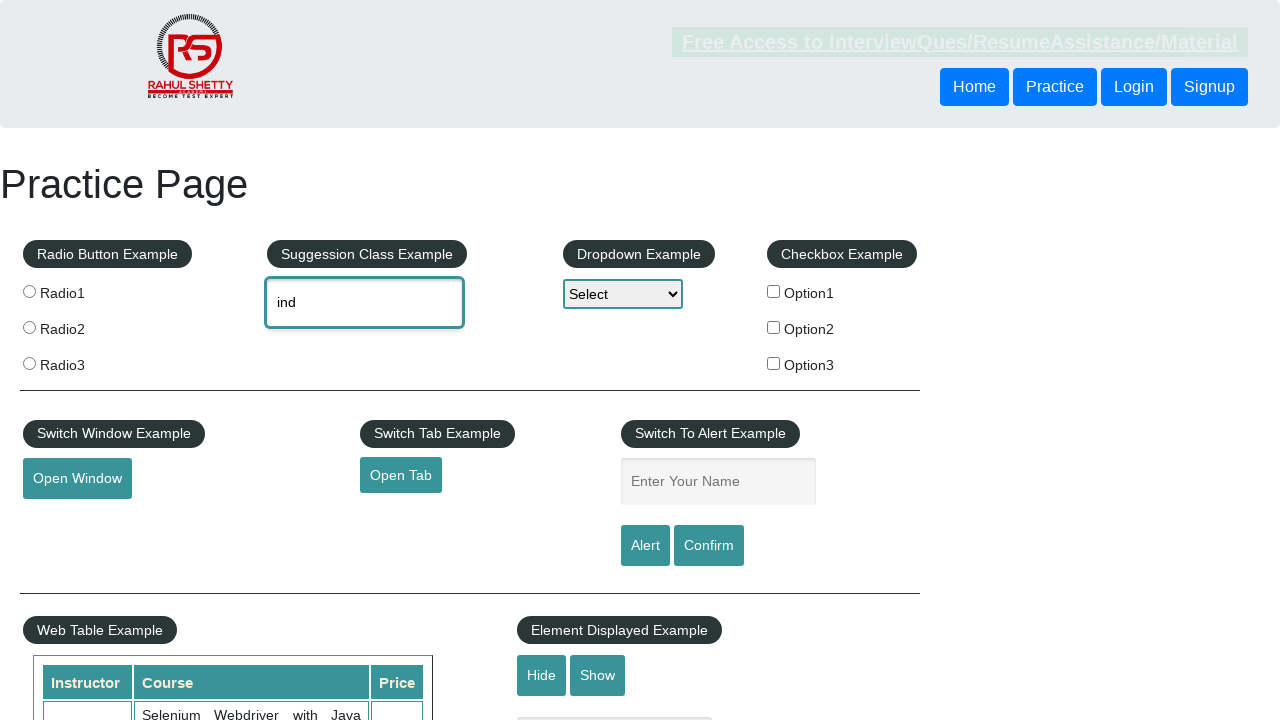

Waited for suggestion dropdown to appear
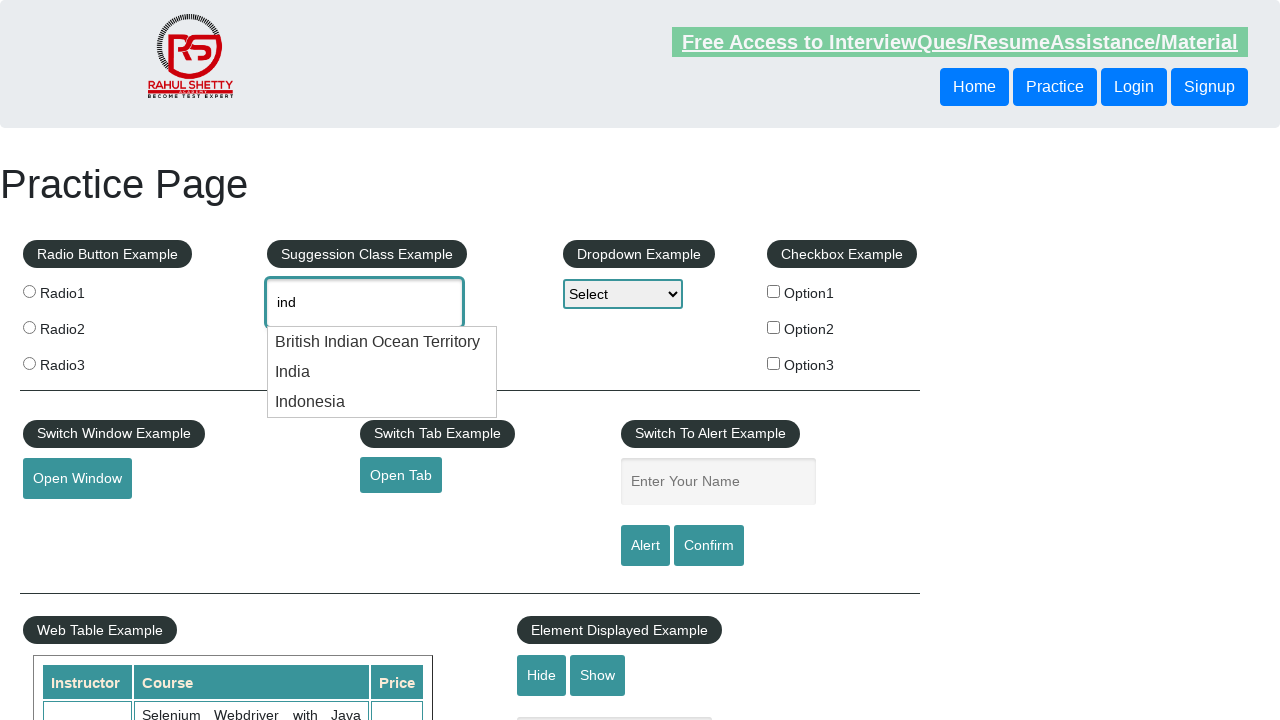

Found and clicked 'India' from the auto-suggestive dropdown at (382, 372) on .ui-menu-item div >> nth=1
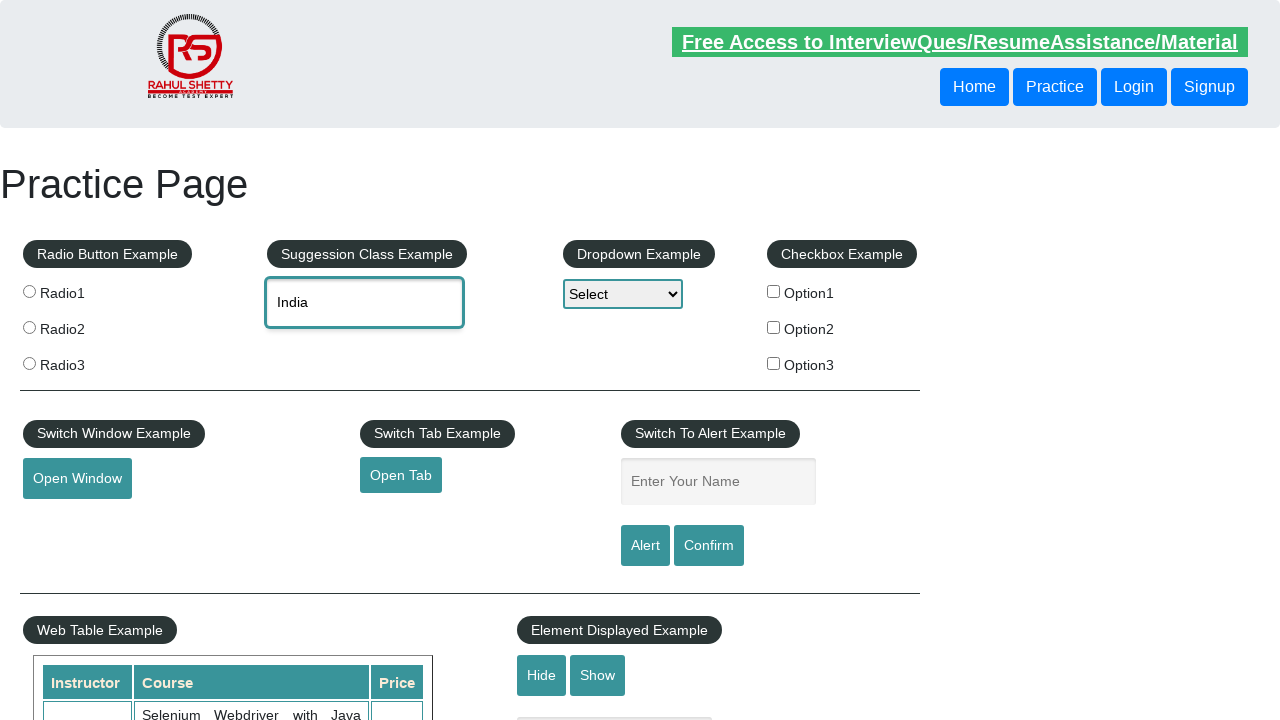

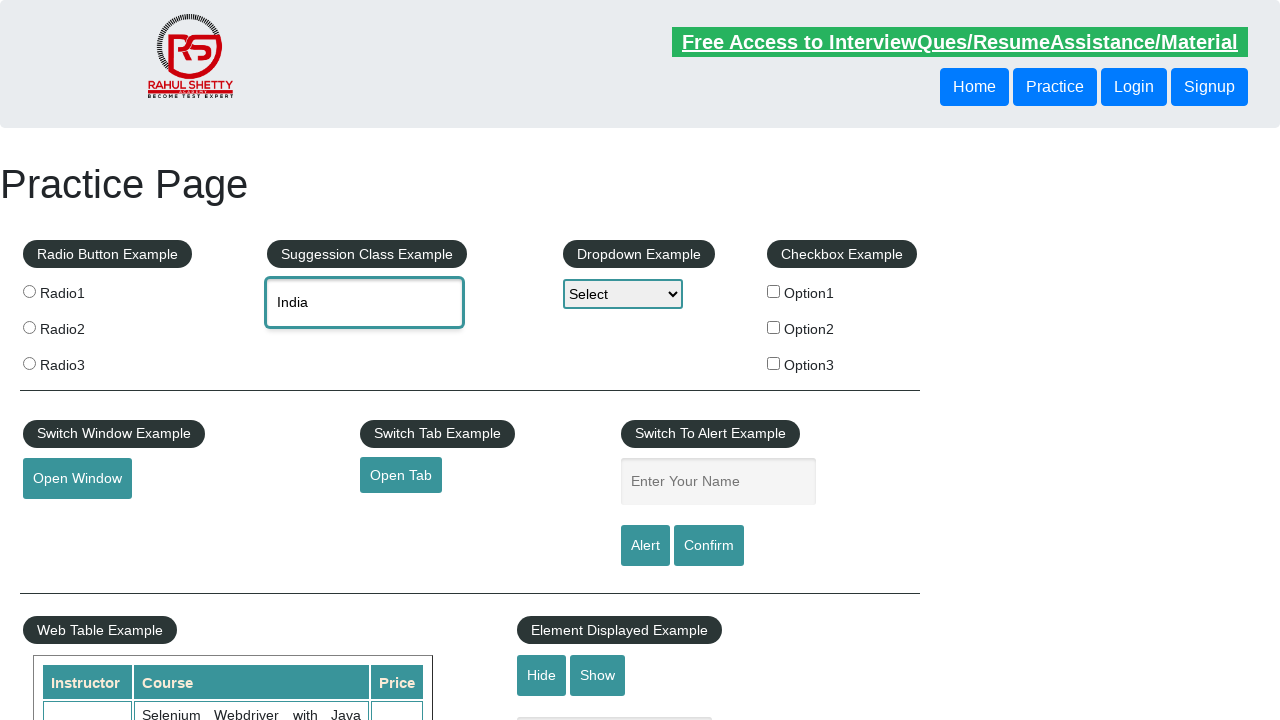